Tests double-click functionality by navigating to jQuery's dblclick API documentation page, switching to an iframe, scrolling to a blue box element, and performing a double-click action on it to change its color.

Starting URL: https://api.jquery.com/dblclick/

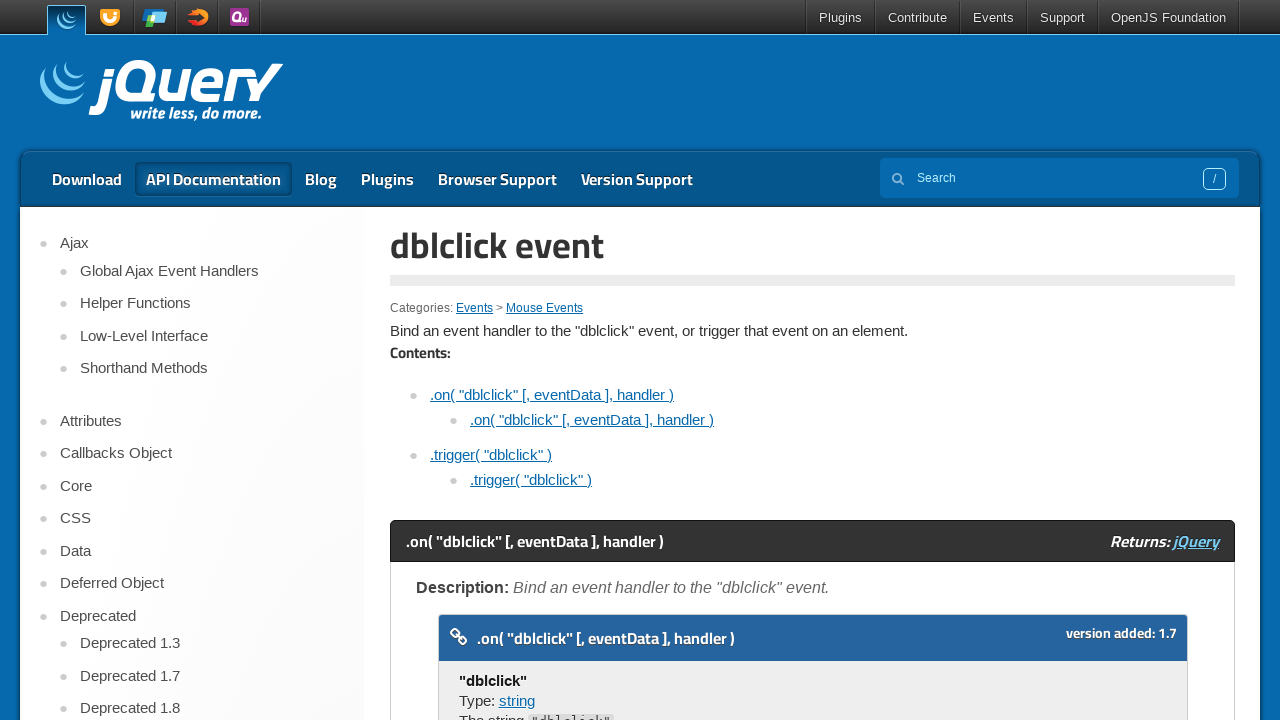

Located the first iframe on the page
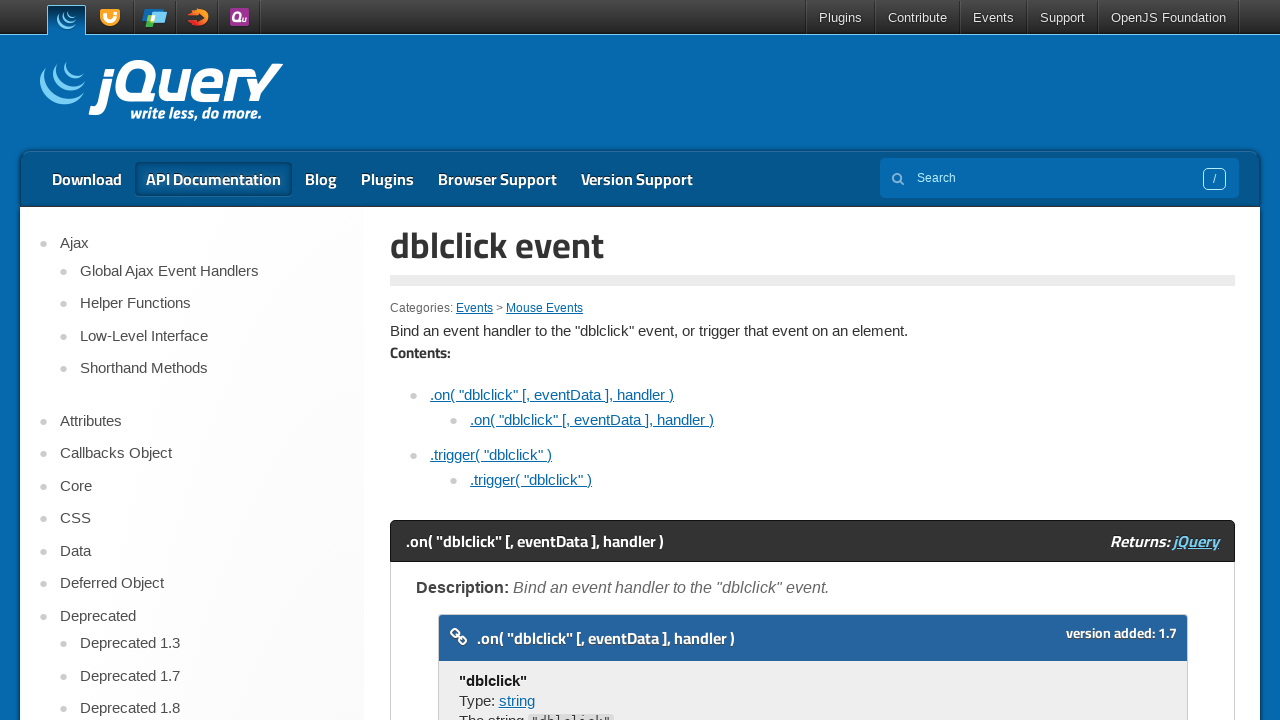

Located the blue box element within the iframe
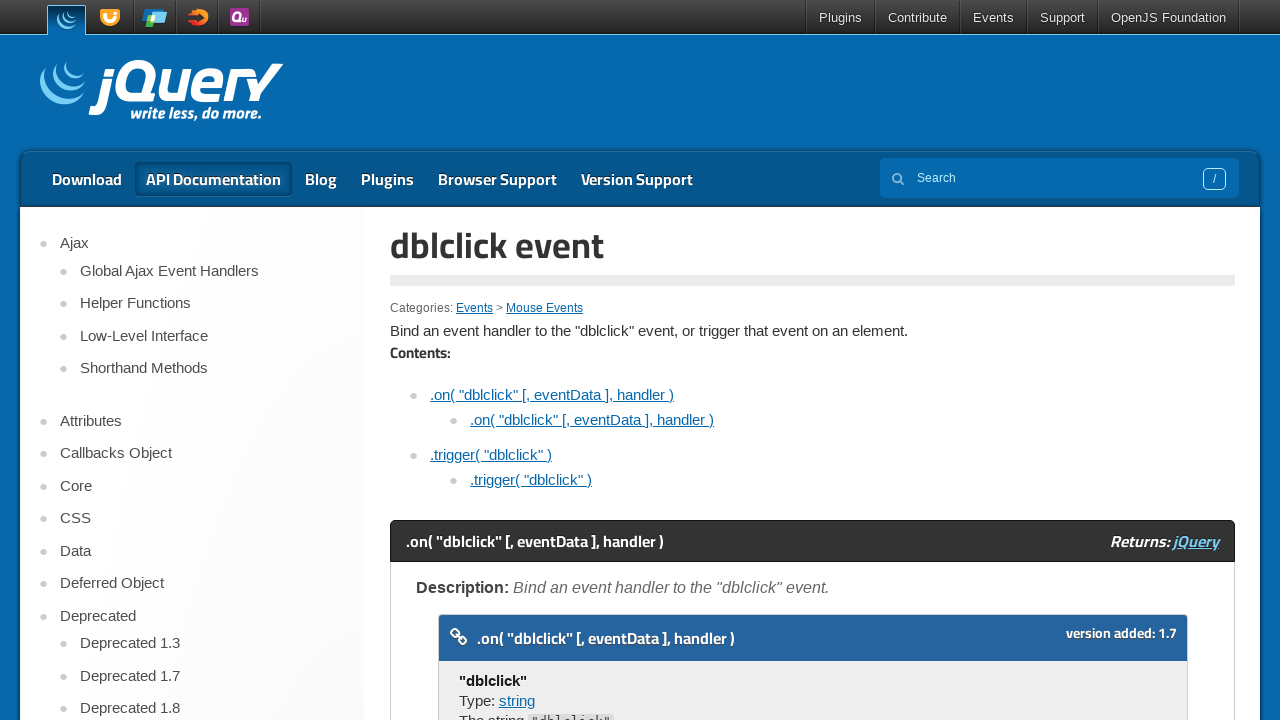

Scrolled the blue box into view
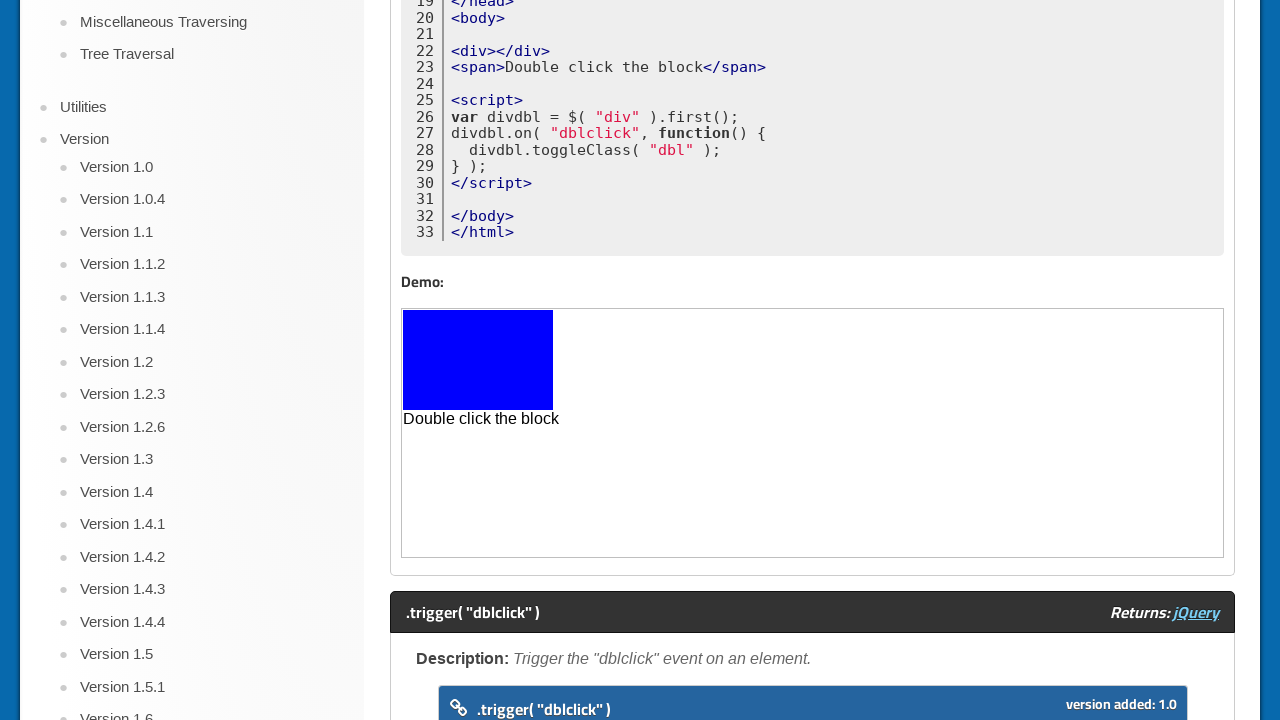

Double-clicked on the blue box to change its color at (478, 360) on iframe >> nth=0 >> internal:control=enter-frame >> body > div
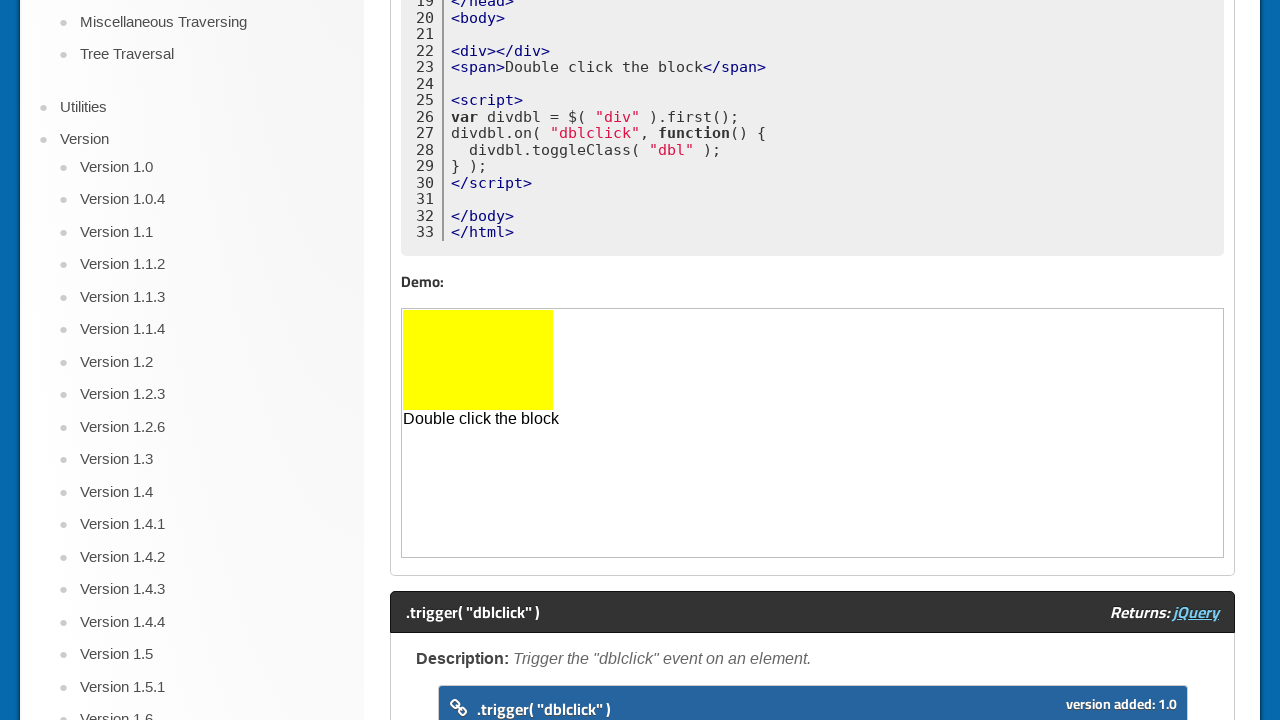

Waited 500ms for the color change to take effect
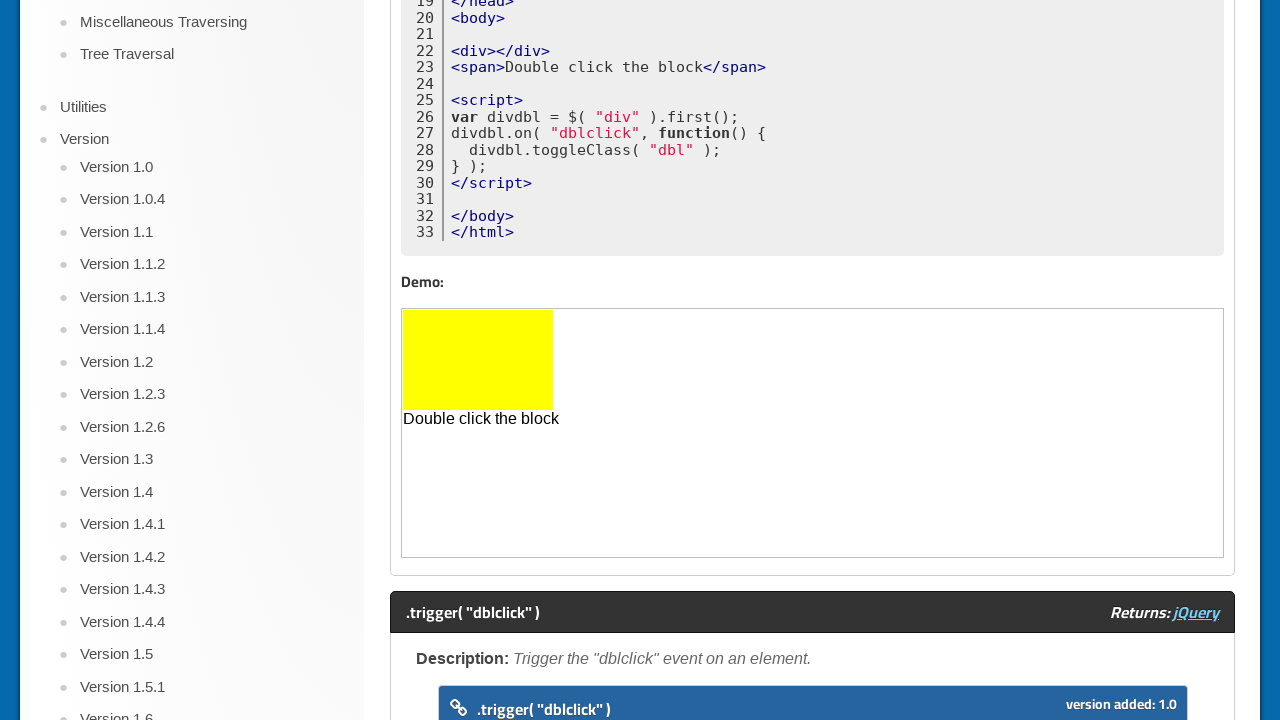

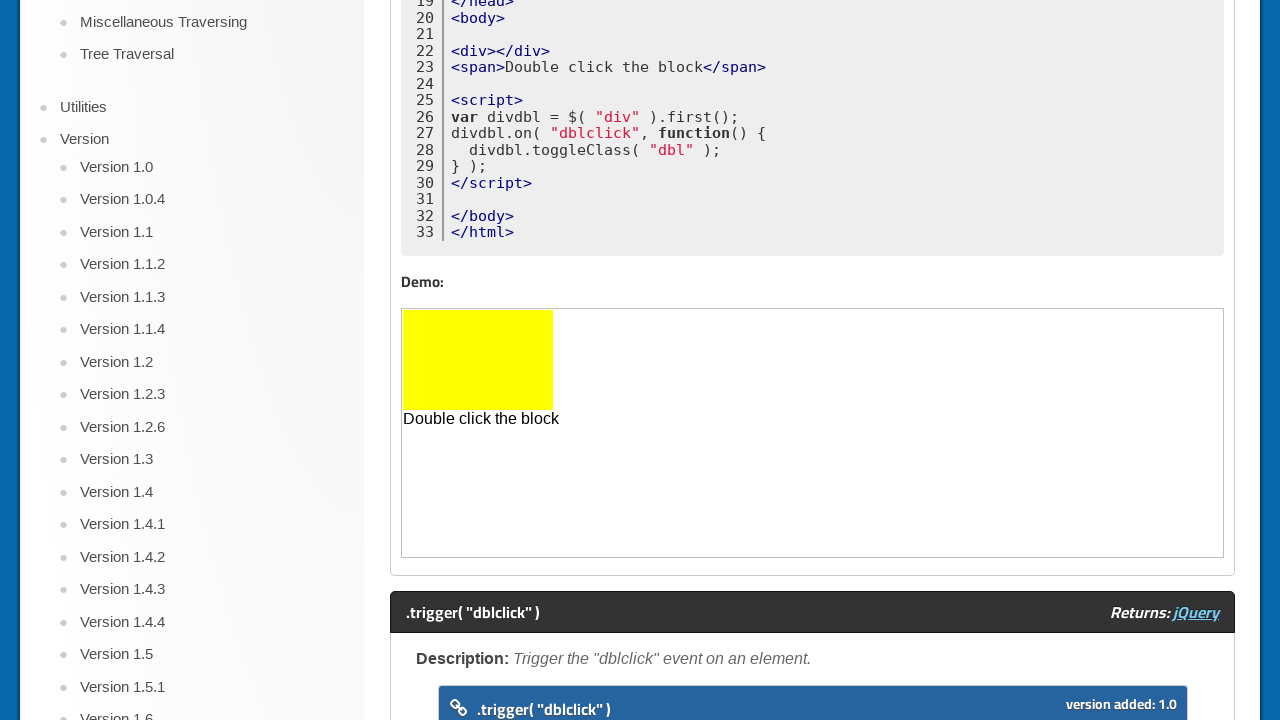